Tests that entered text is trimmed when editing a todo item

Starting URL: https://demo.playwright.dev/todomvc

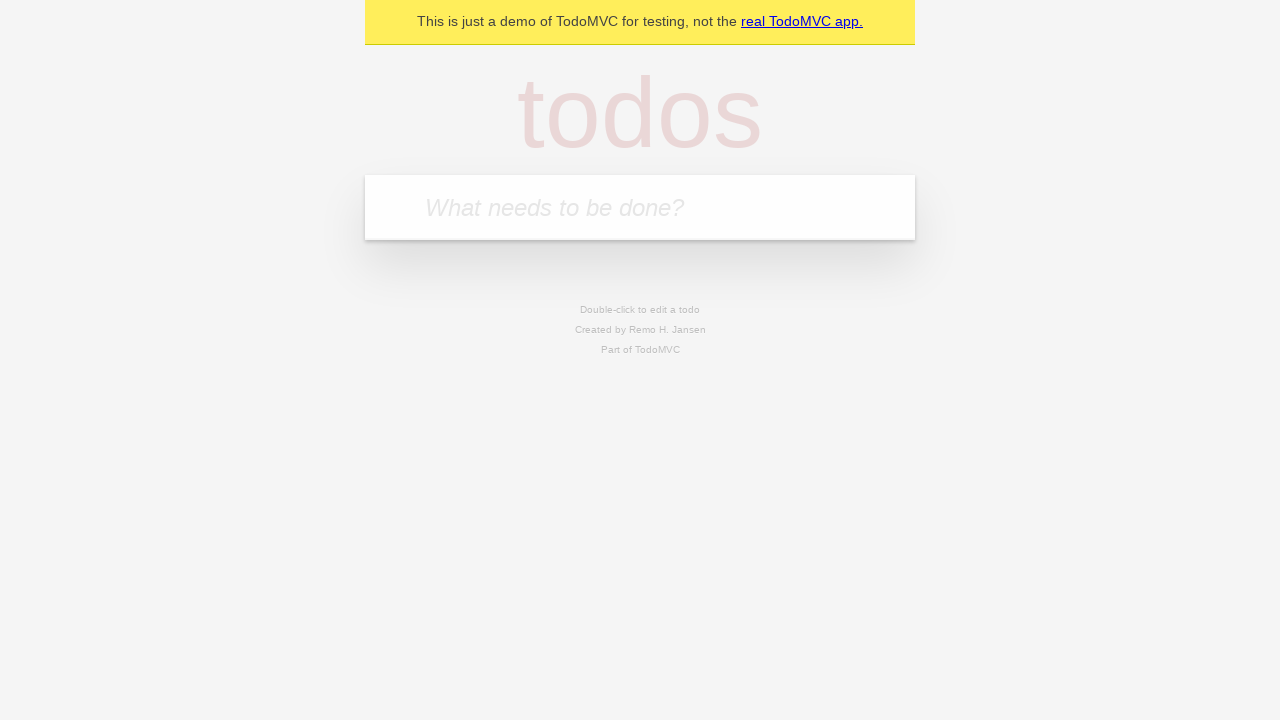

Filled new todo input with 'buy some cheese' on .new-todo
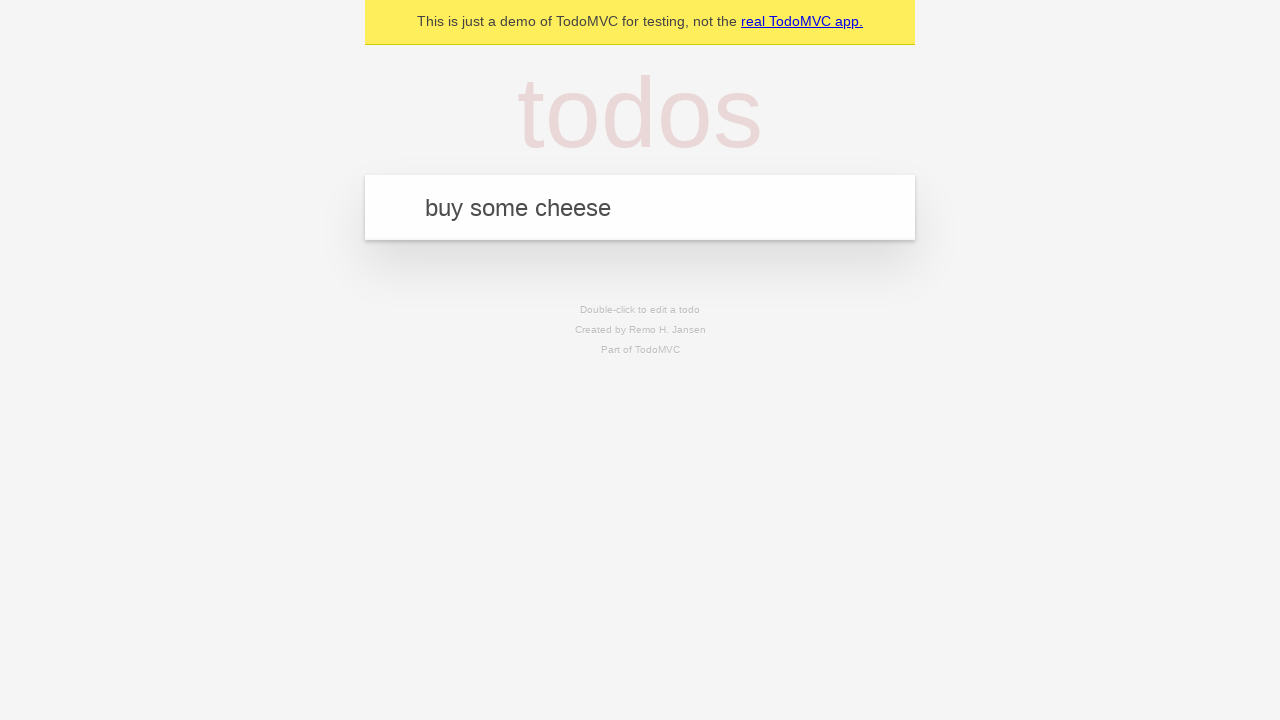

Pressed Enter to create first todo on .new-todo
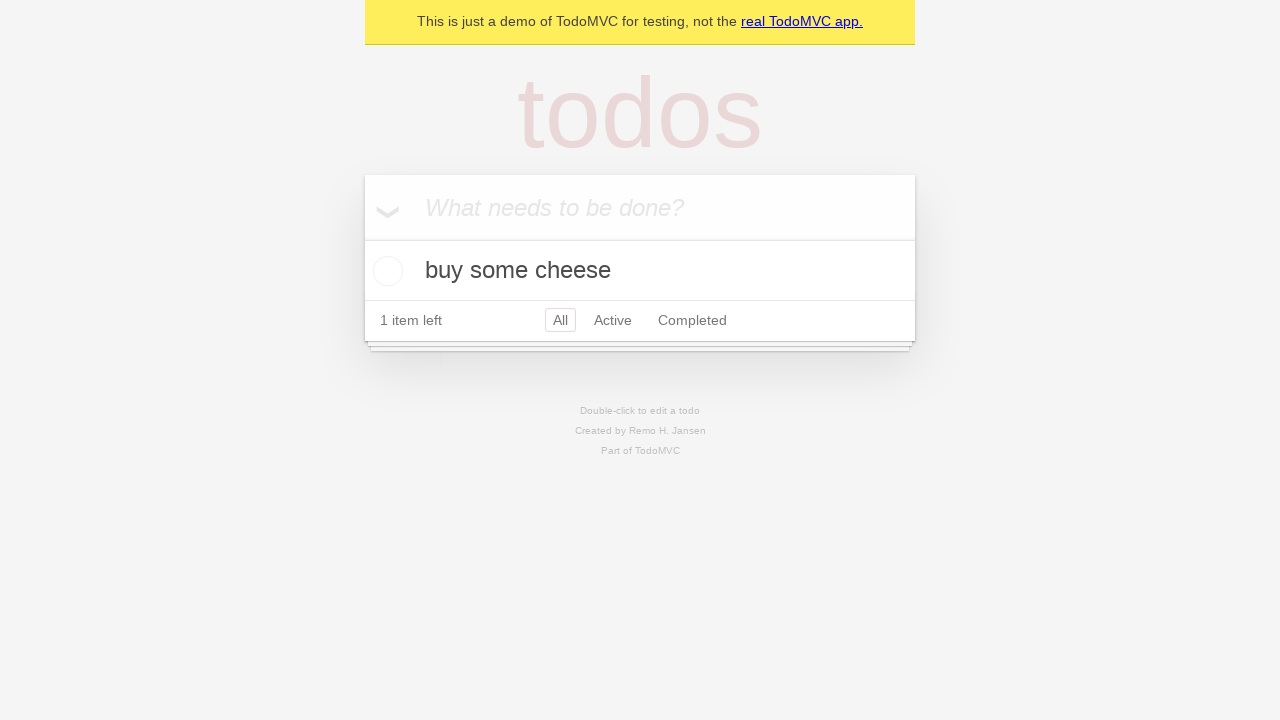

Filled new todo input with 'feed the cat' on .new-todo
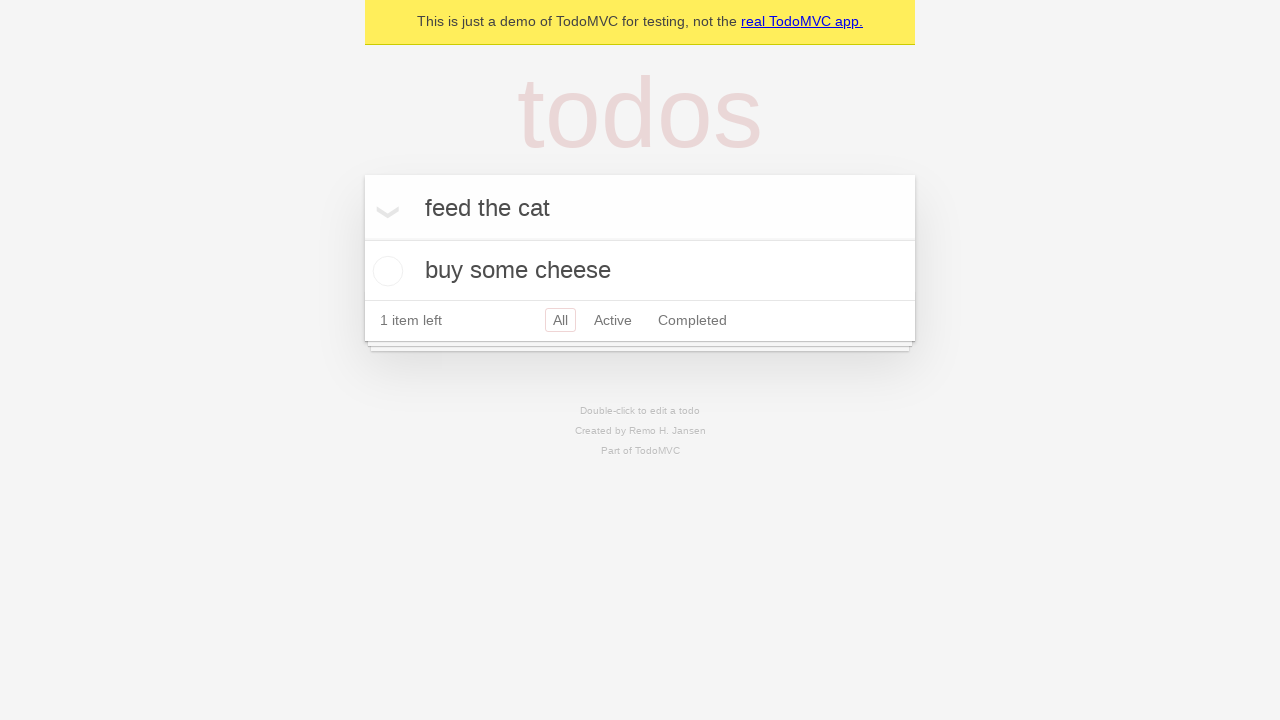

Pressed Enter to create second todo on .new-todo
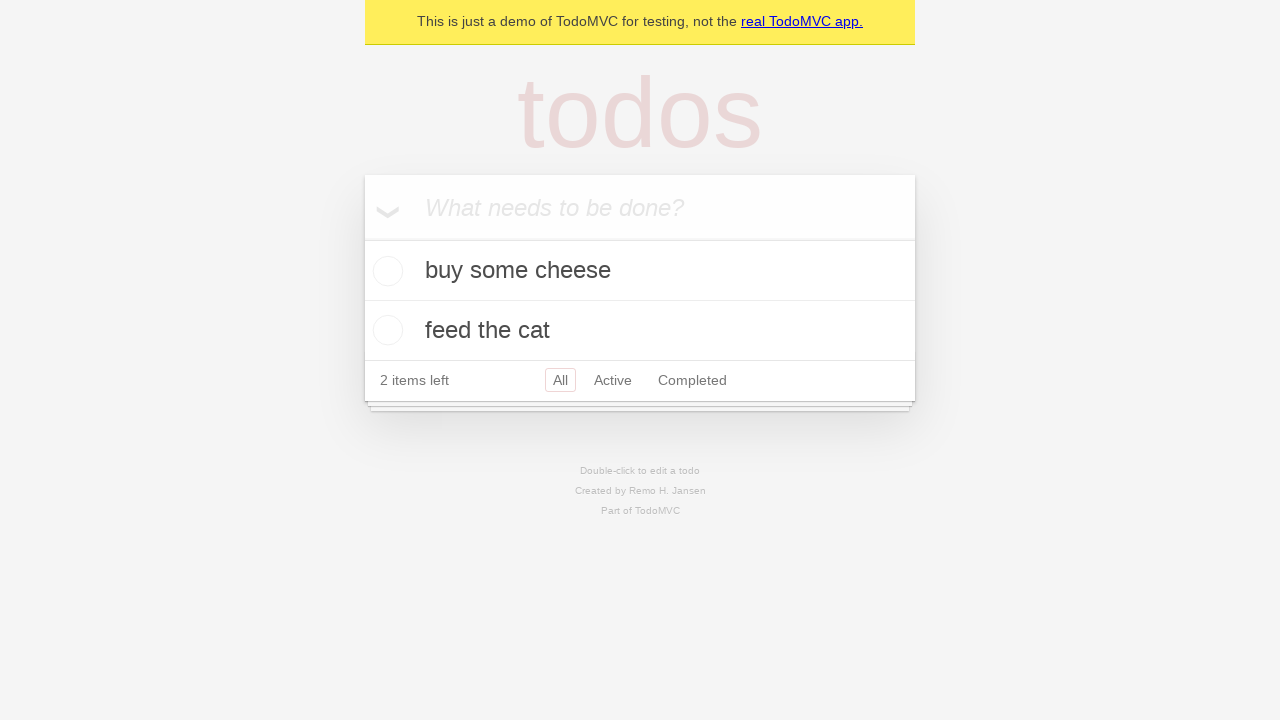

Filled new todo input with 'book a doctors appointment' on .new-todo
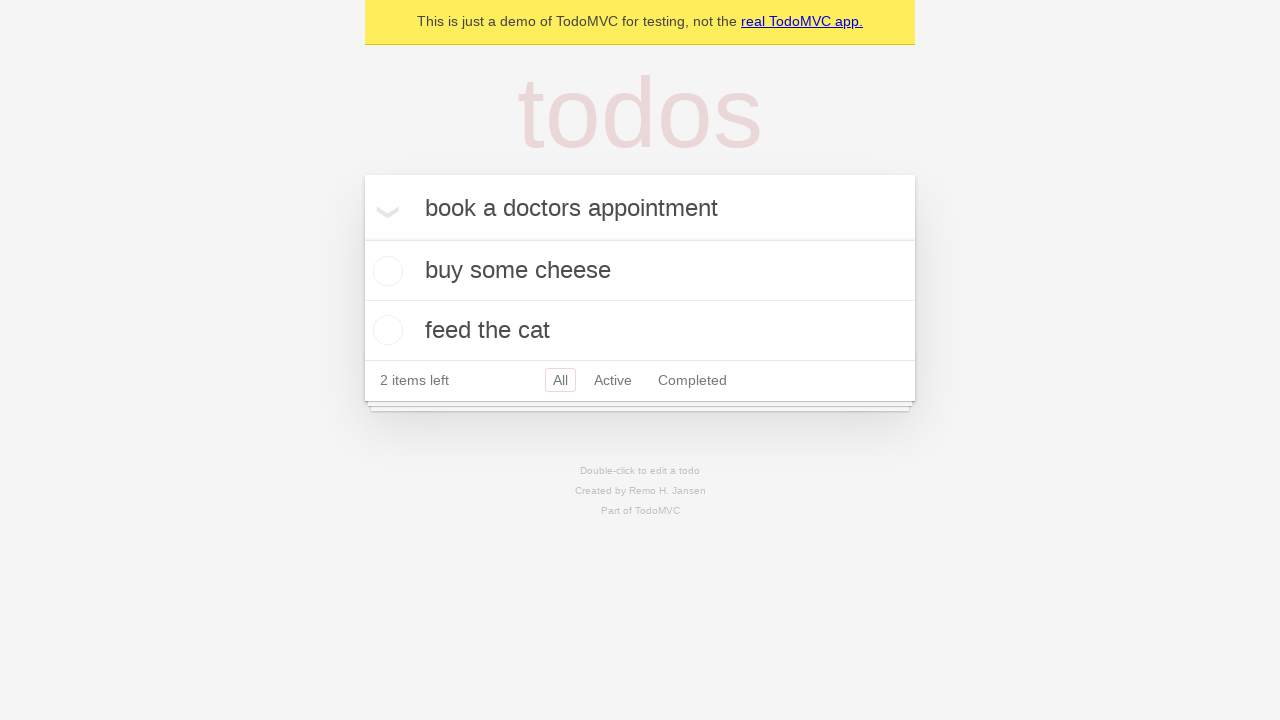

Pressed Enter to create third todo on .new-todo
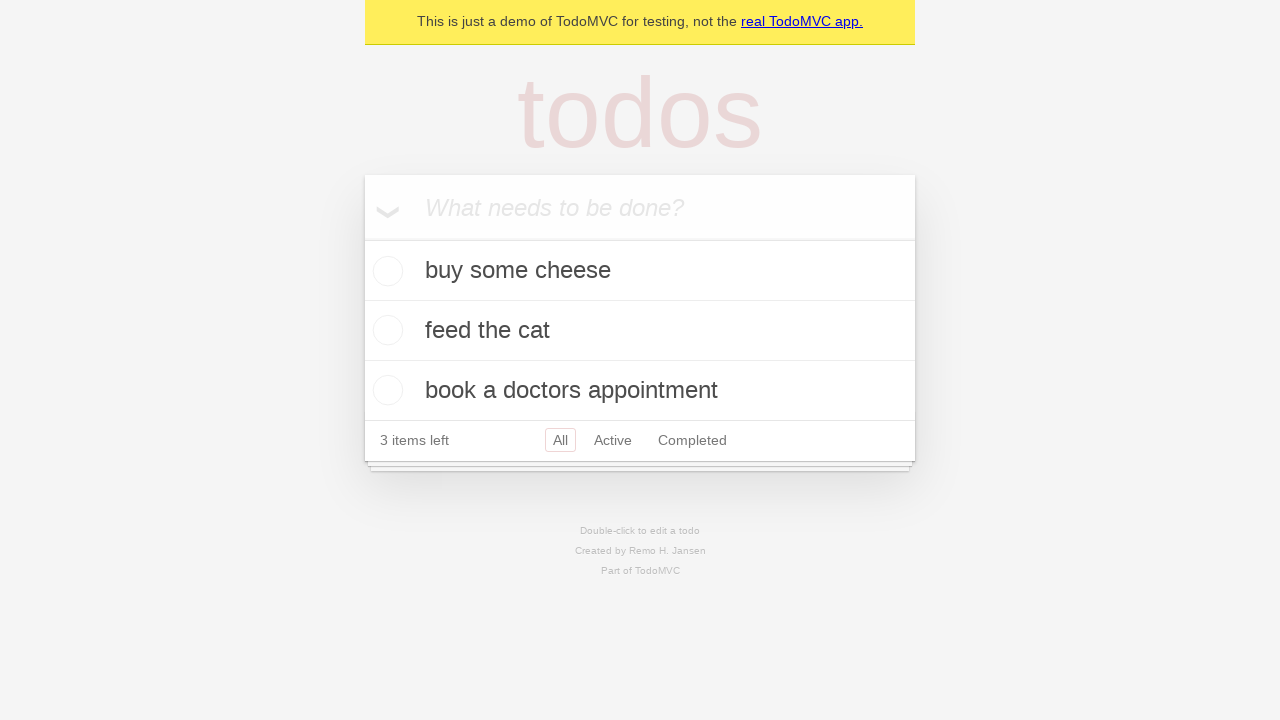

All three todo items loaded in the list
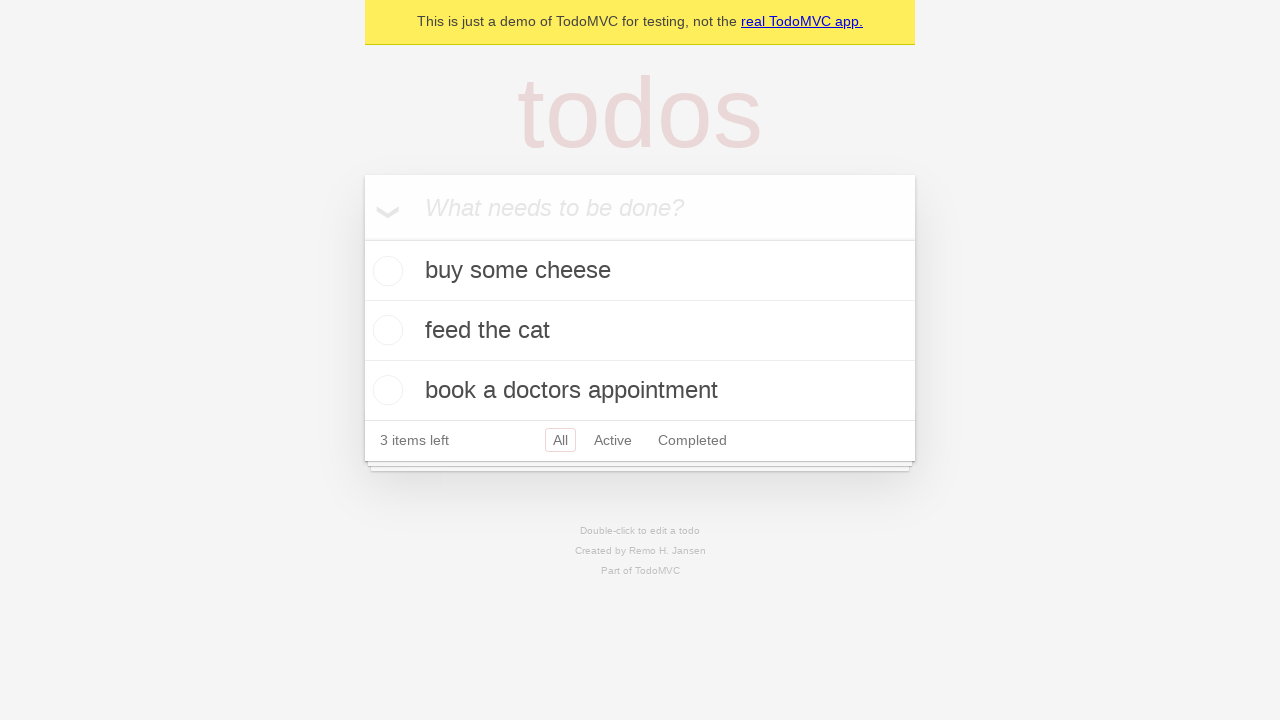

Double-clicked second todo item to enter edit mode at (640, 331) on .todo-list li >> nth=1
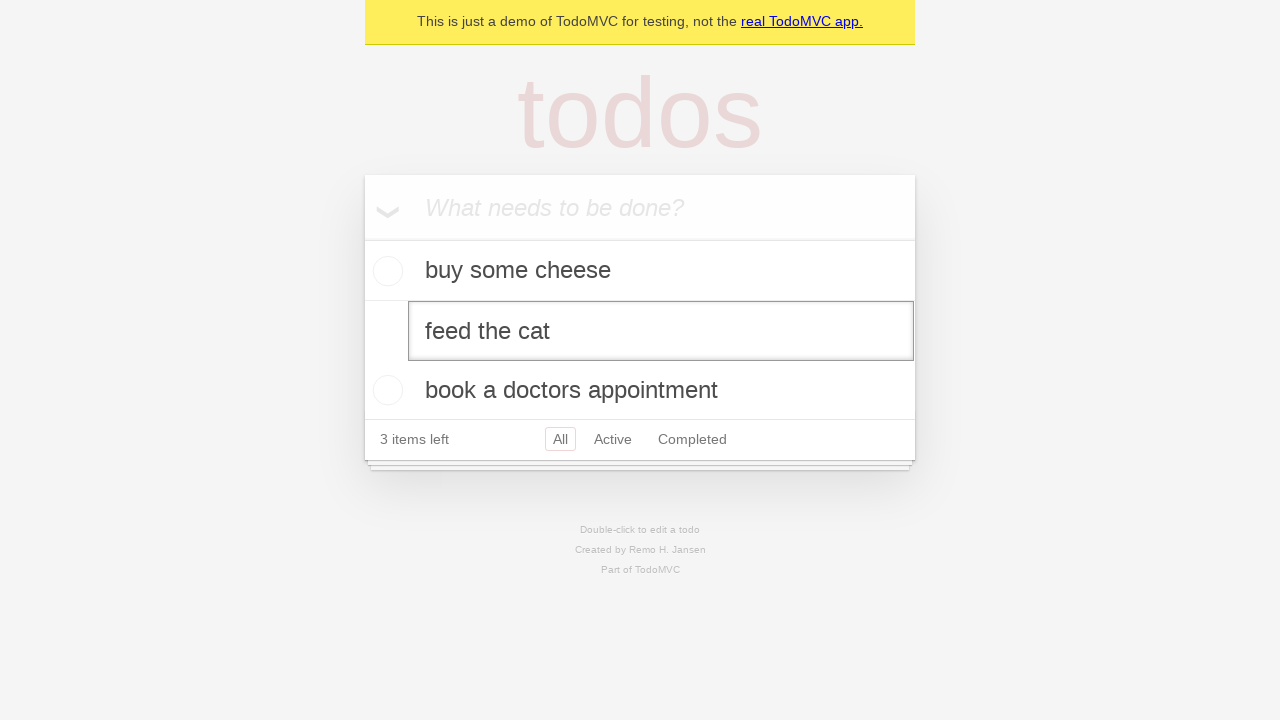

Filled edit field with text containing leading and trailing spaces on .todo-list li >> nth=1 >> .edit
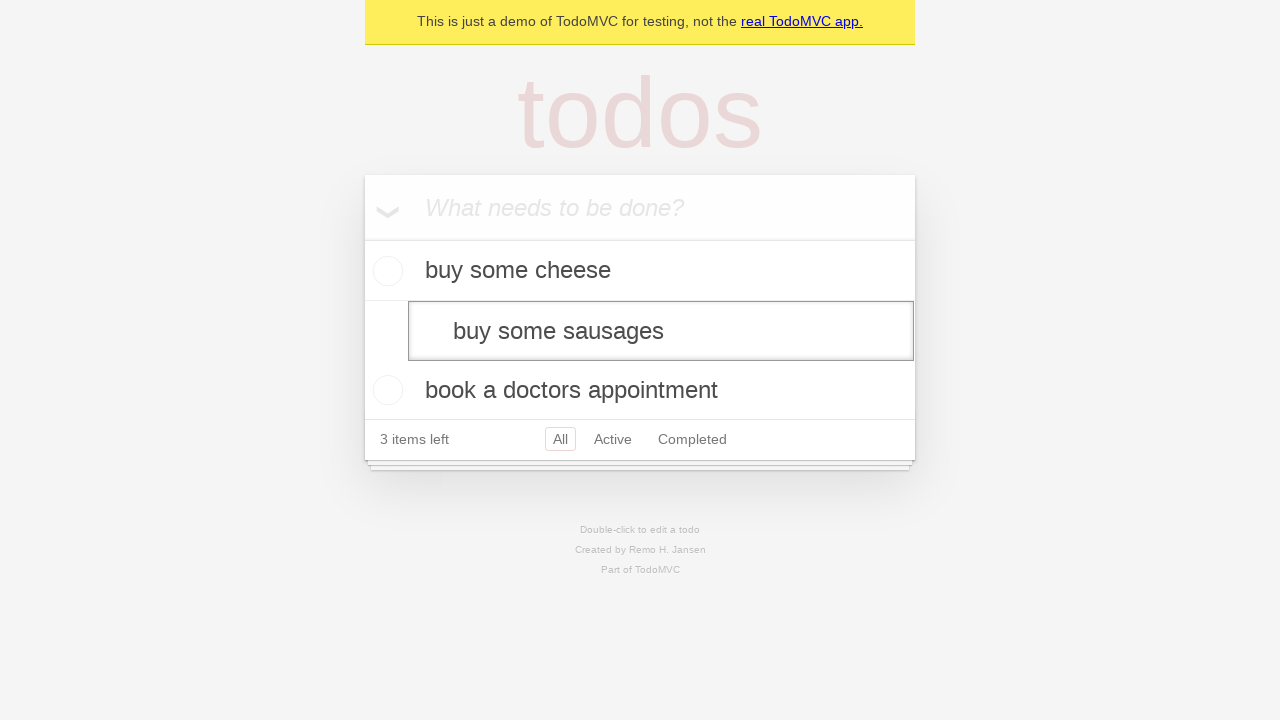

Pressed Enter to save edited todo with trimmed text on .todo-list li >> nth=1 >> .edit
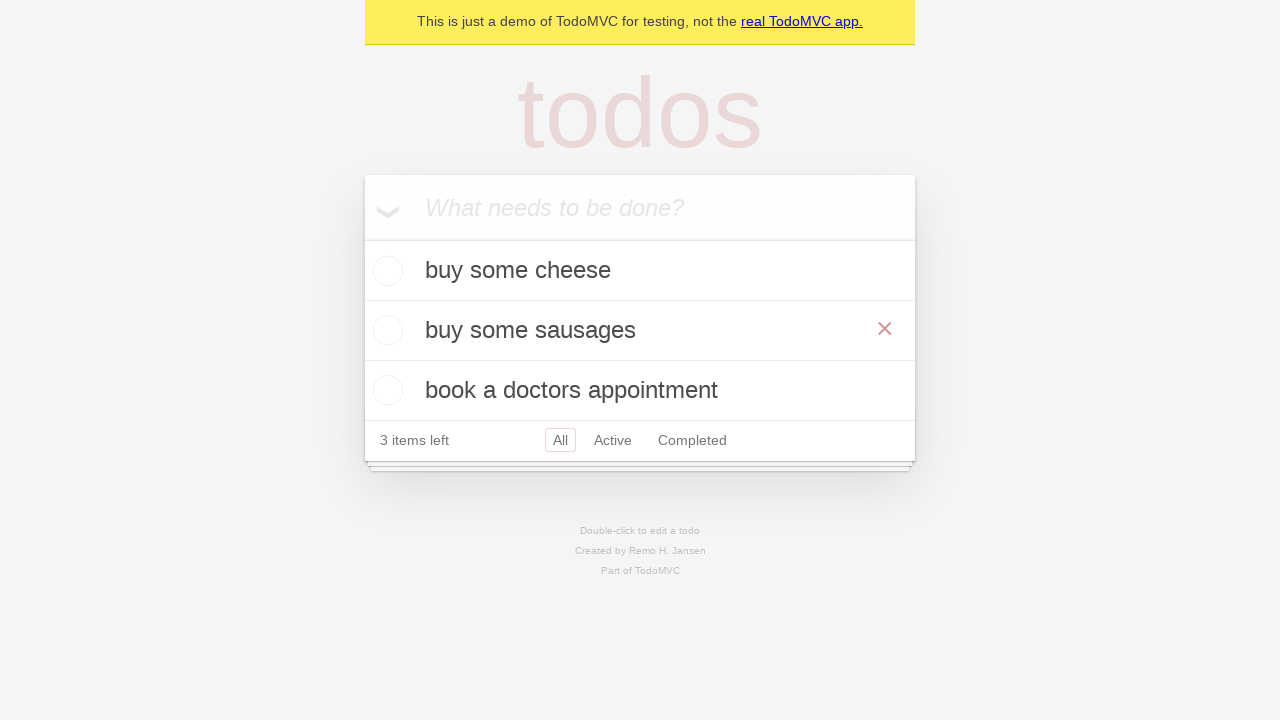

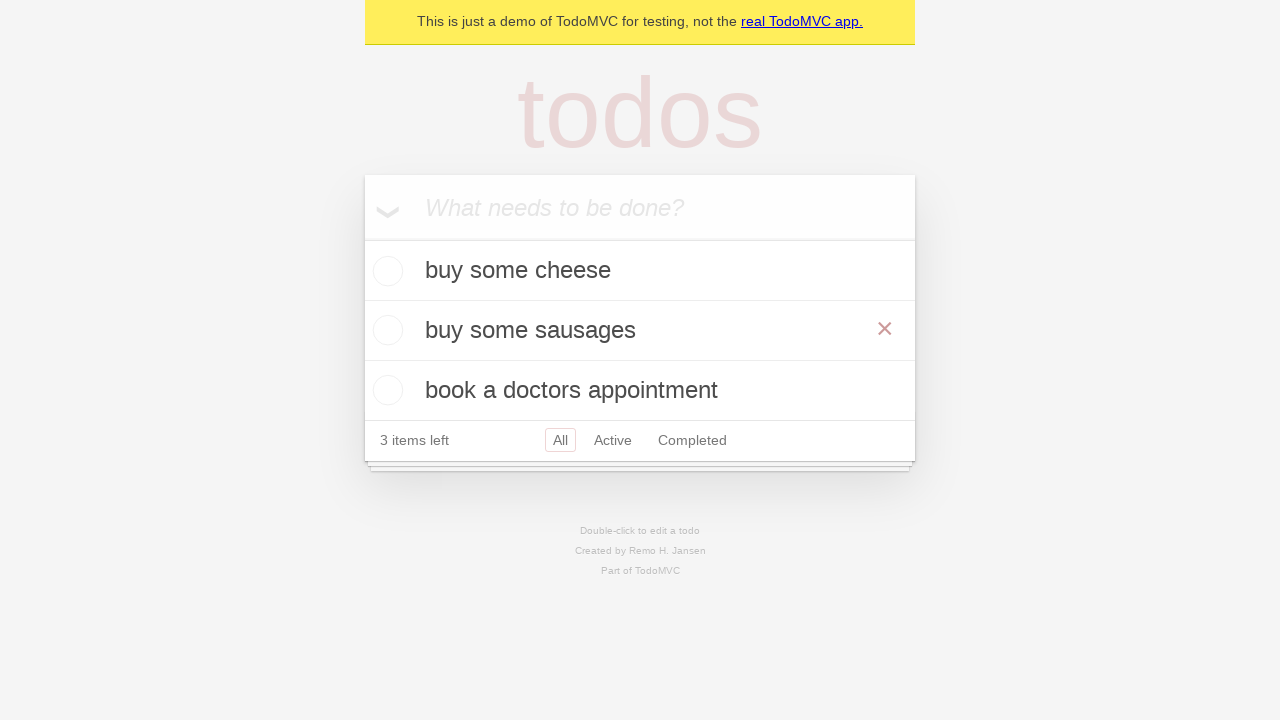